Tests positive zip code validation by entering a valid 5-digit zip code and verifying the Register button appears

Starting URL: https://www.sharelane.com/cgi-bin/register.py

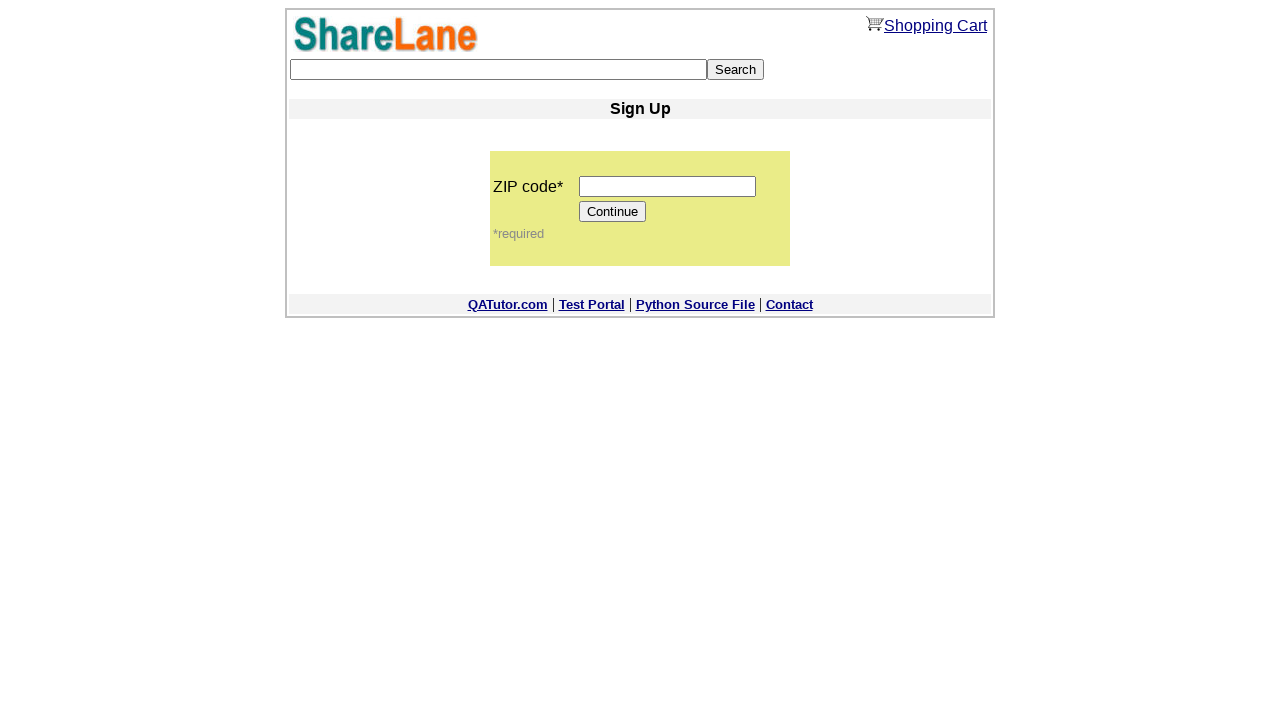

Entered valid 5-digit zip code '12345' in zip code field on input[name='zip_code']
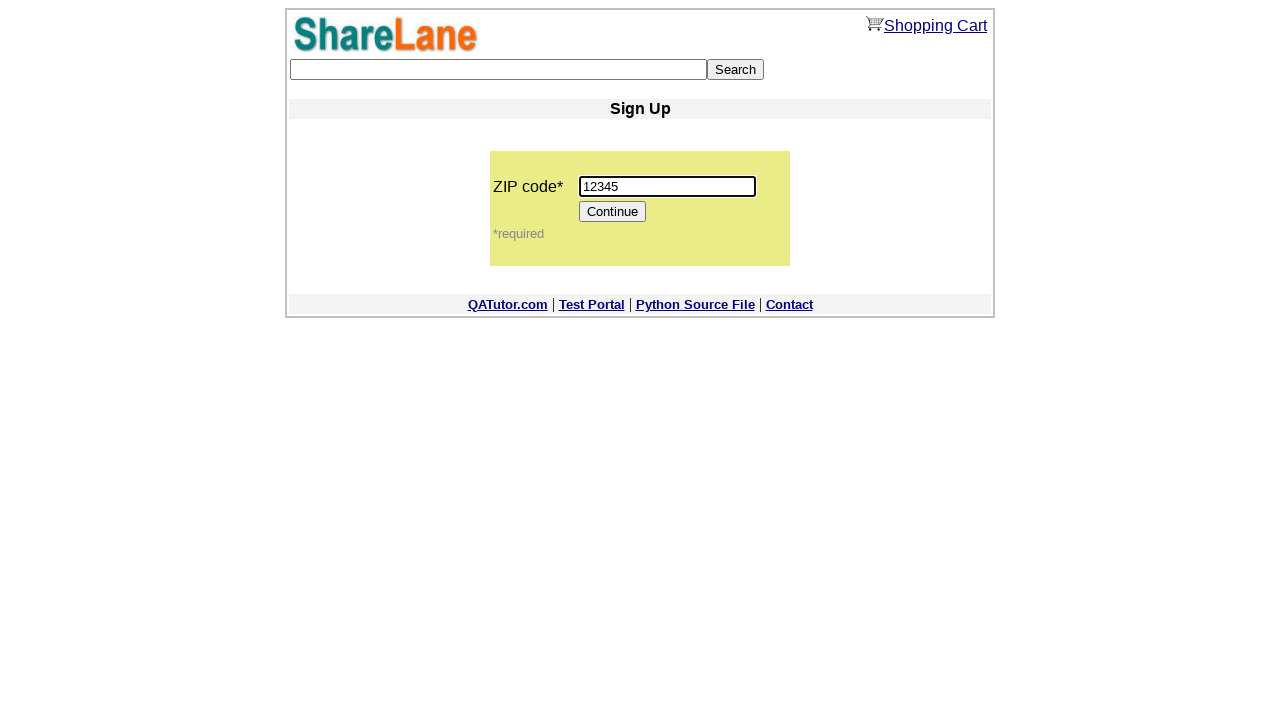

Clicked Continue button at (613, 212) on [value='Continue']
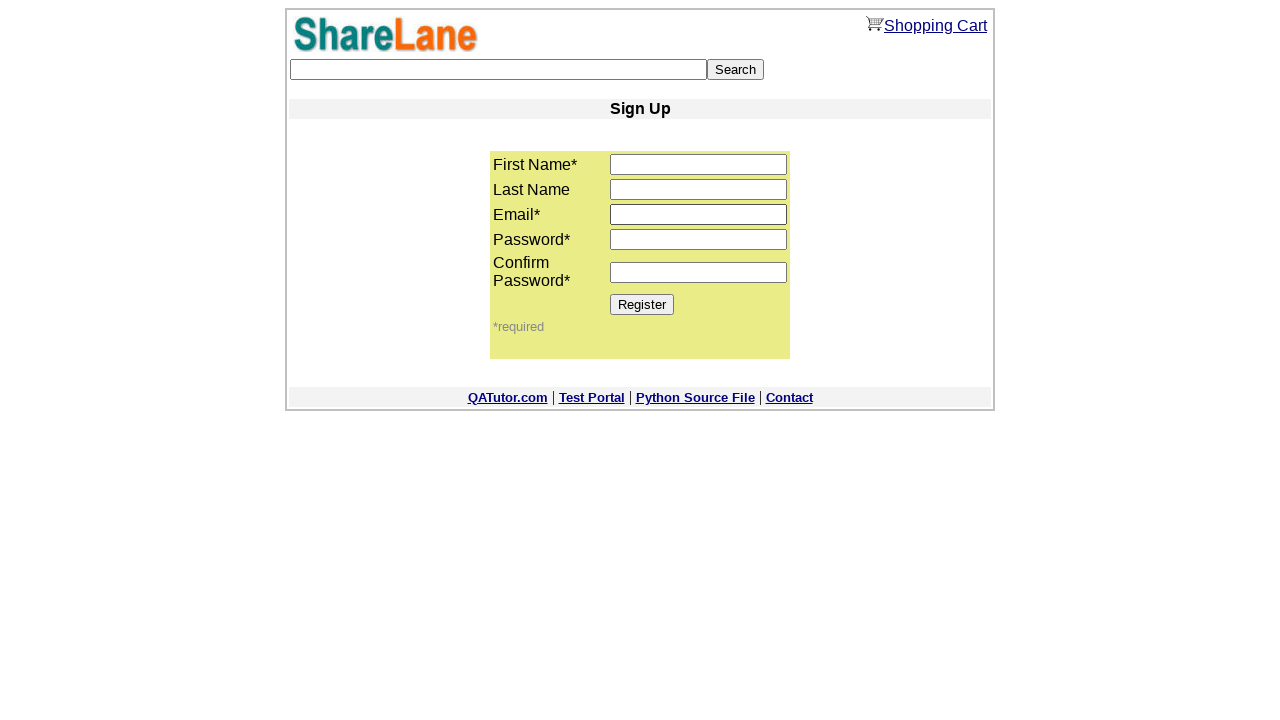

Register button appeared, confirming valid zip code validation
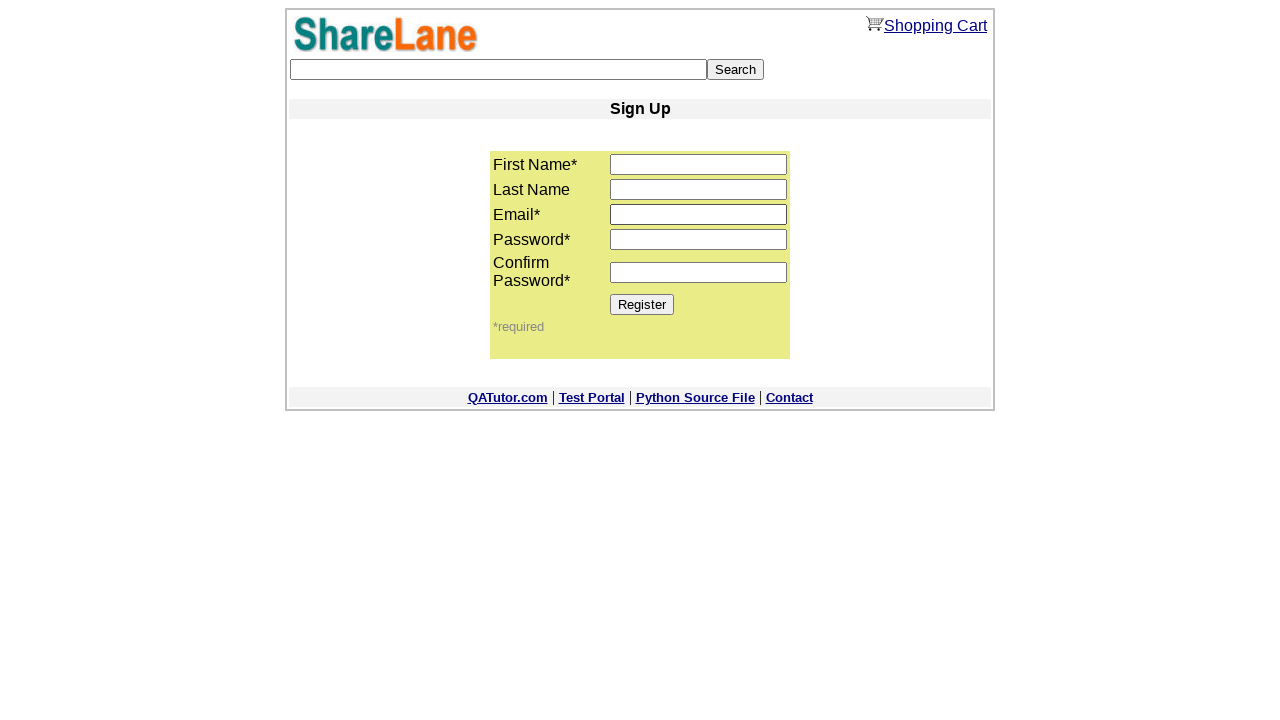

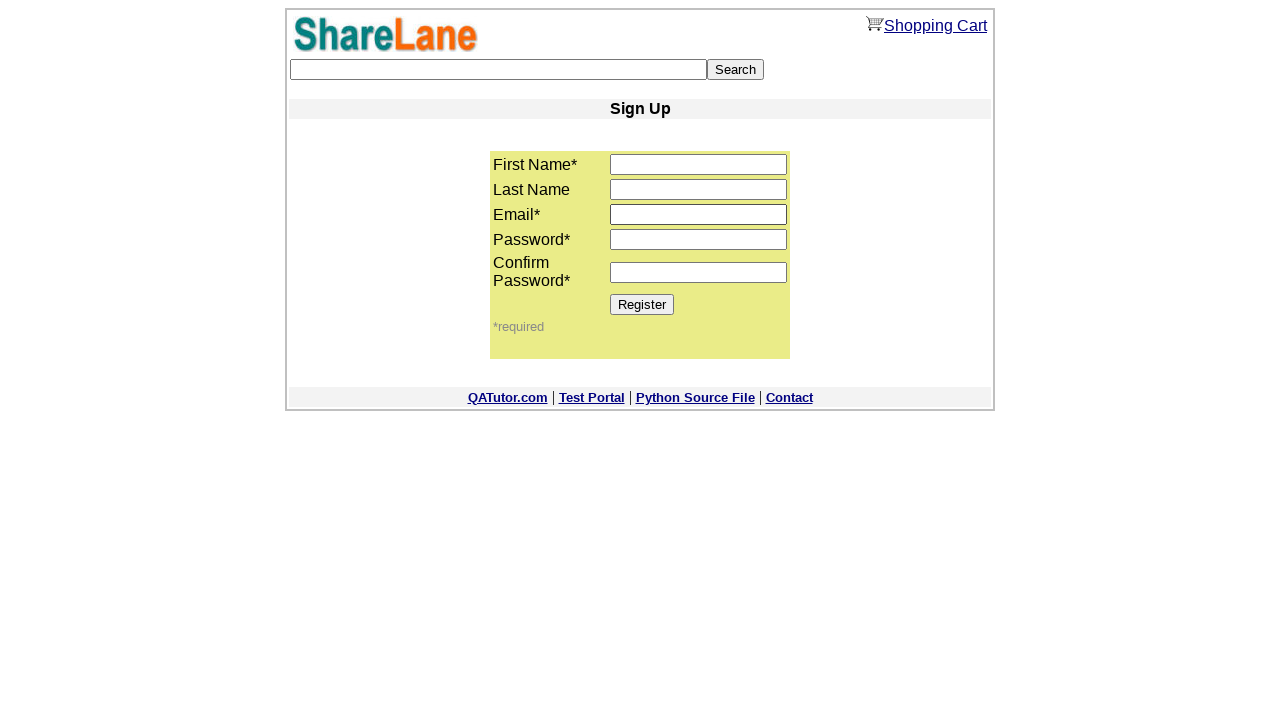